Tests a dynamic pricing page by waiting for a specific price to appear, then solving a mathematical challenge and submitting the answer

Starting URL: http://suninjuly.github.io/explicit_wait2.html

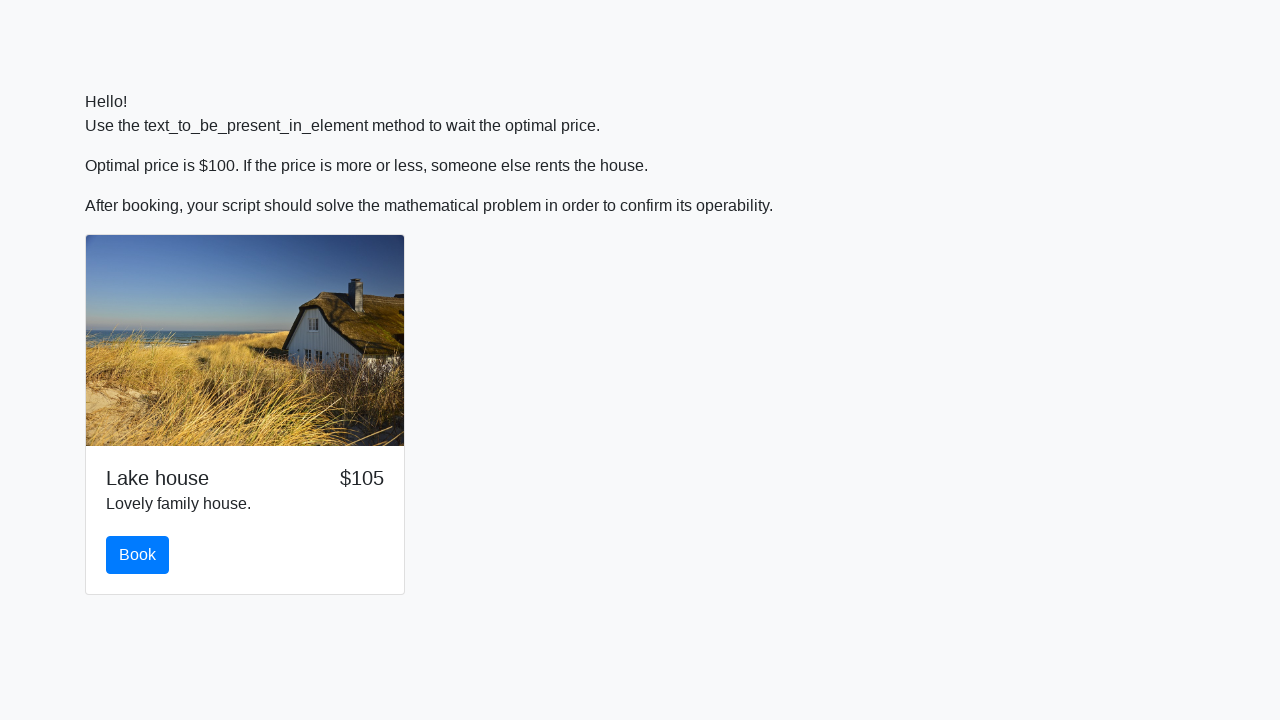

Waited for price to become $100
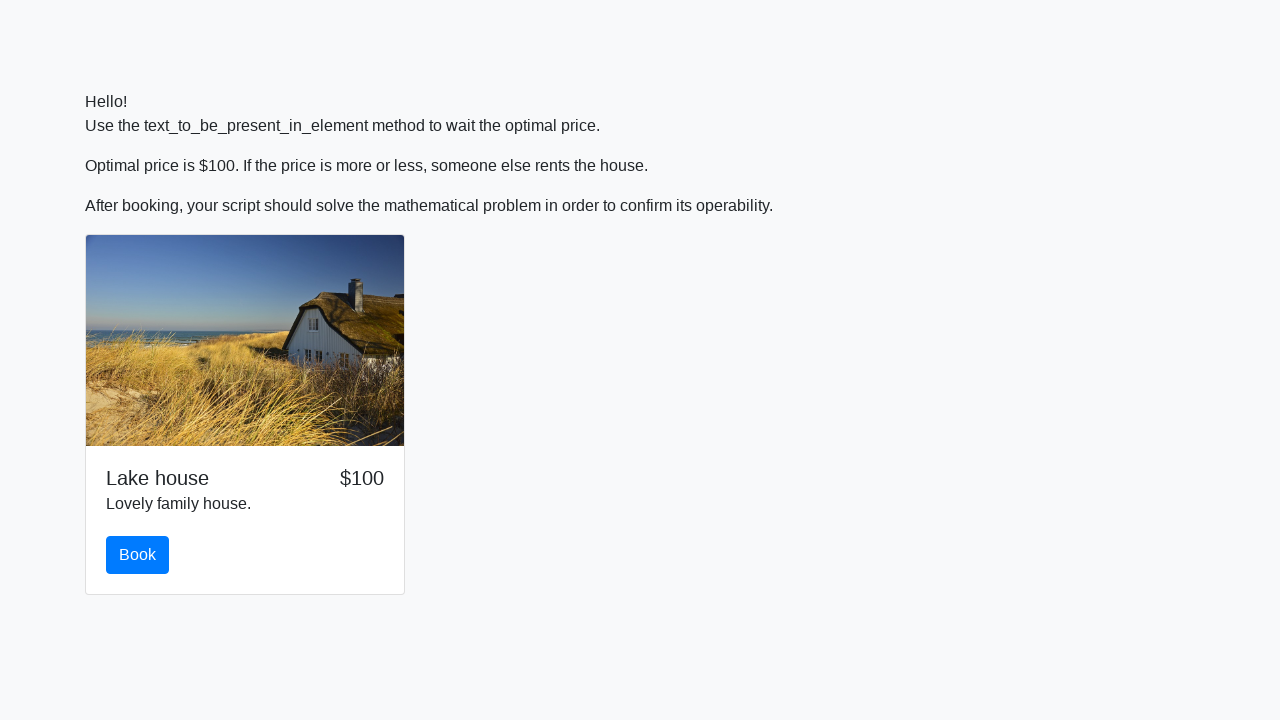

Clicked the book button at (138, 555) on button.btn.btn-primary
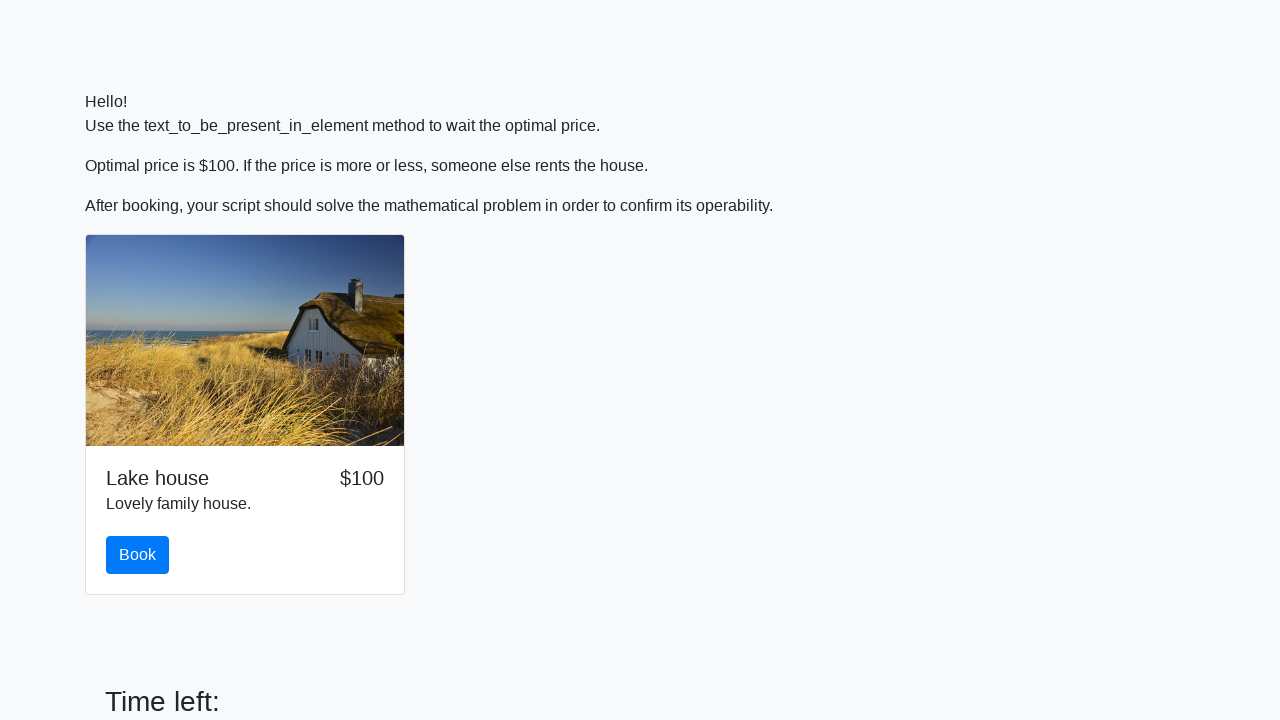

Retrieved input value for calculation: 30
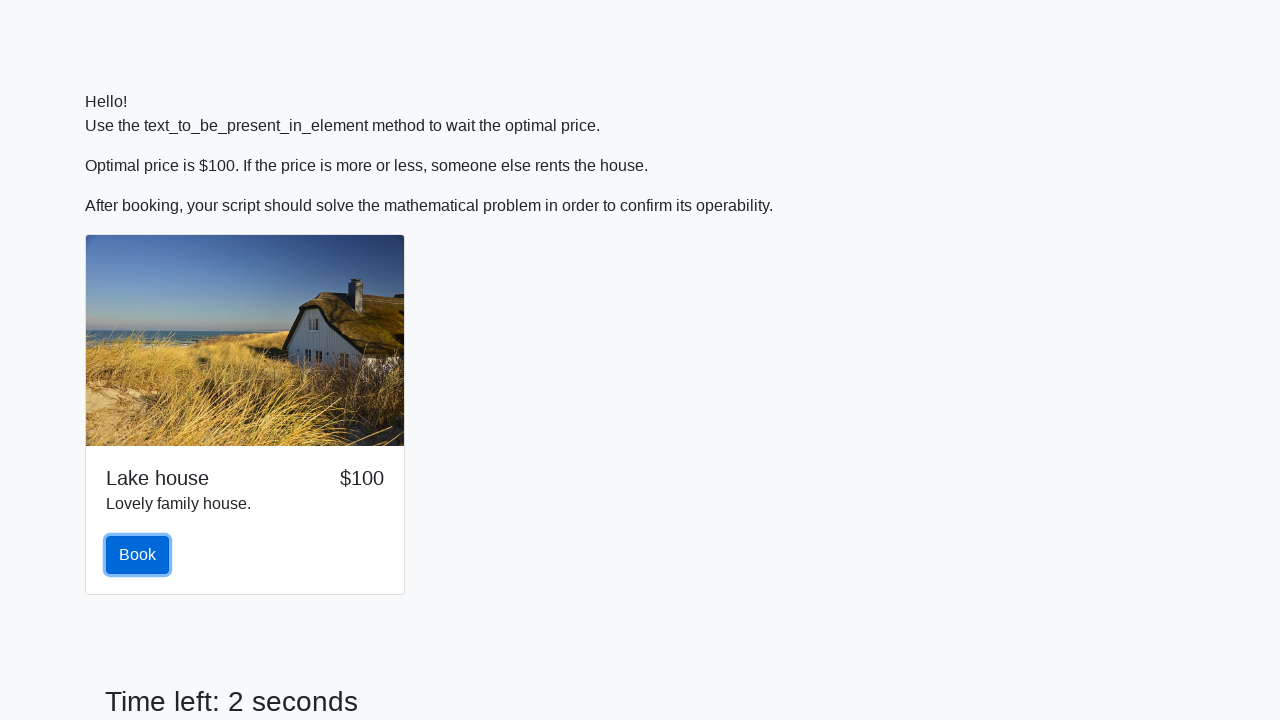

Calculated and filled answer field with: 2.4728660762326355 on #answer
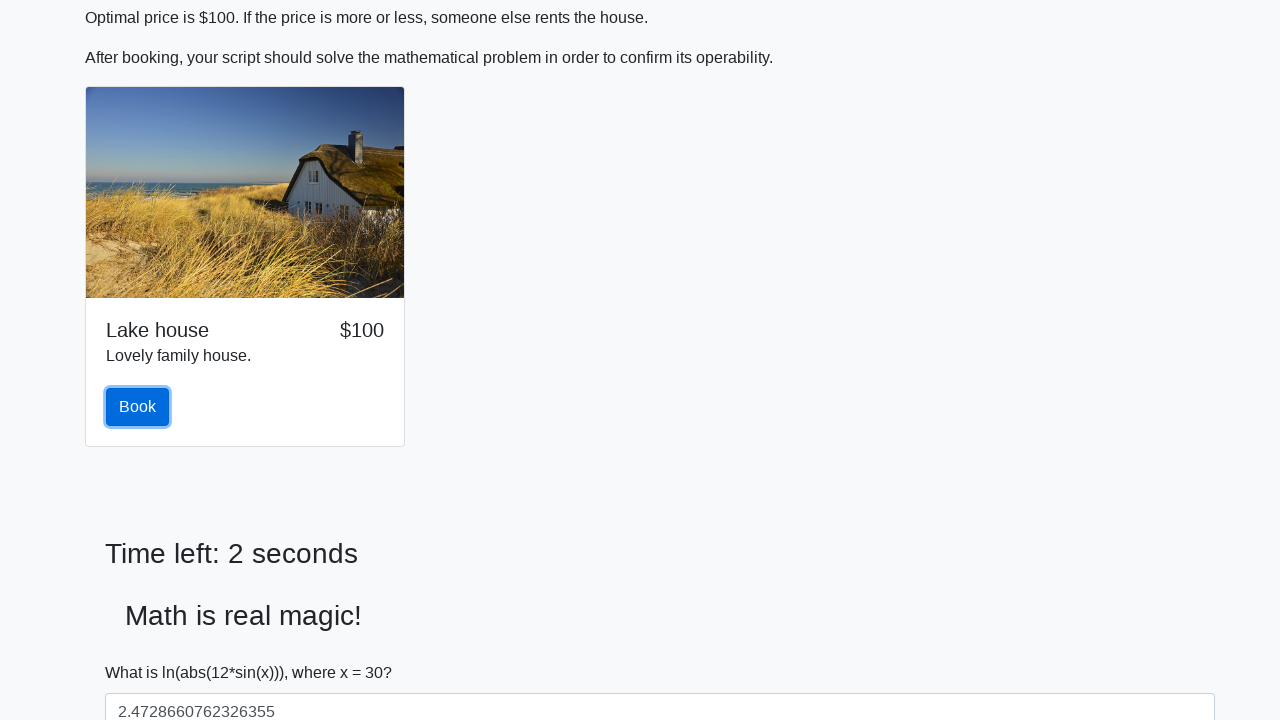

Clicked solve button to submit the answer at (143, 651) on #solve
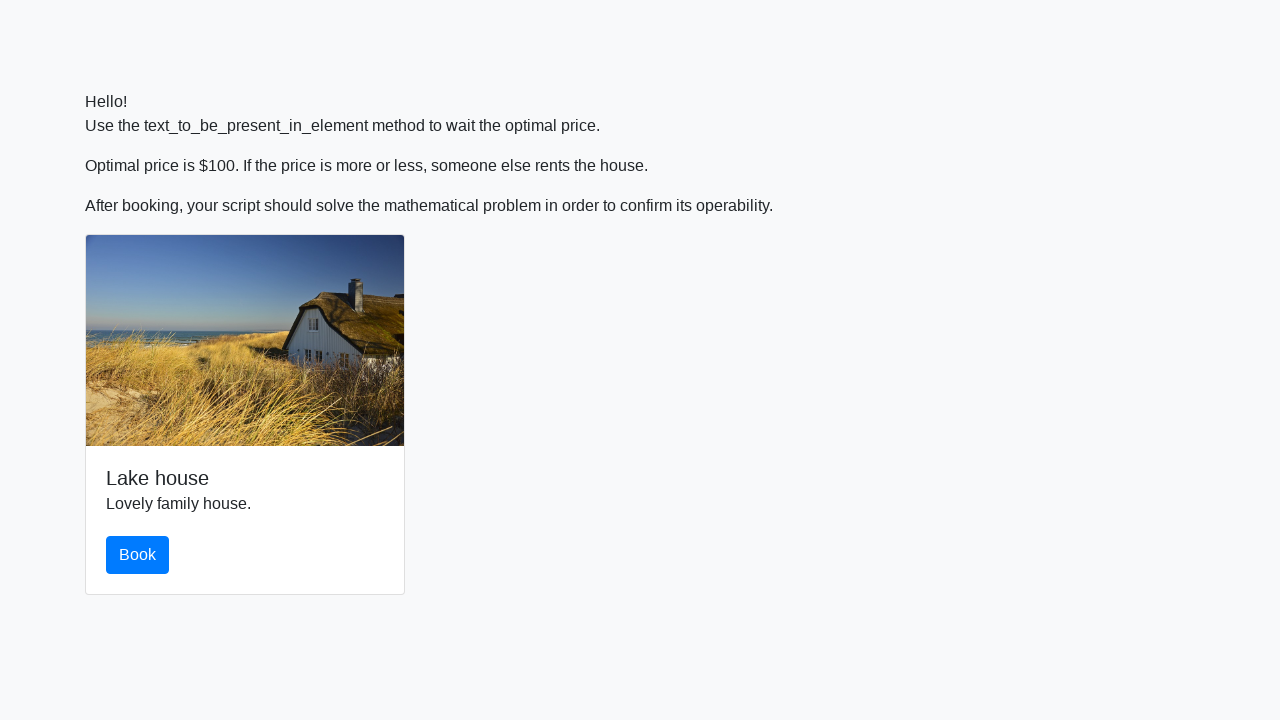

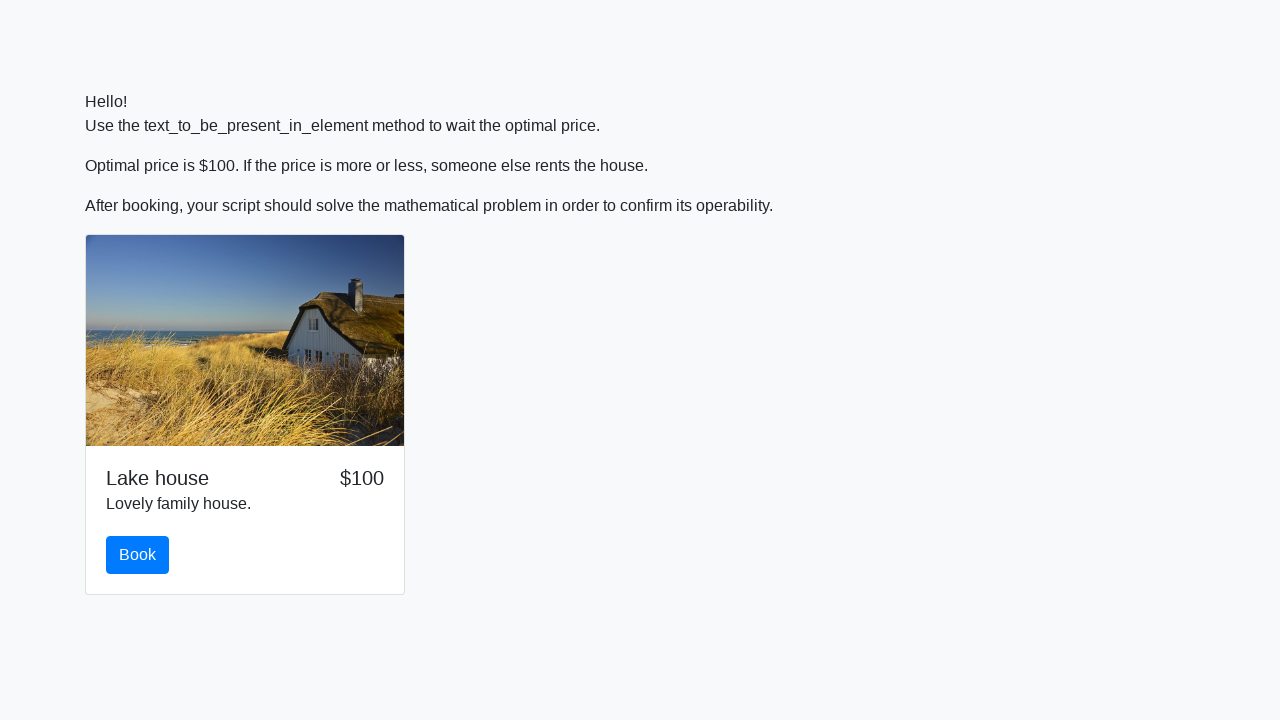